Tests adding a new todo item to a sample todo application by entering text and pressing Enter

Starting URL: https://lambdatest.github.io/sample-todo-app/

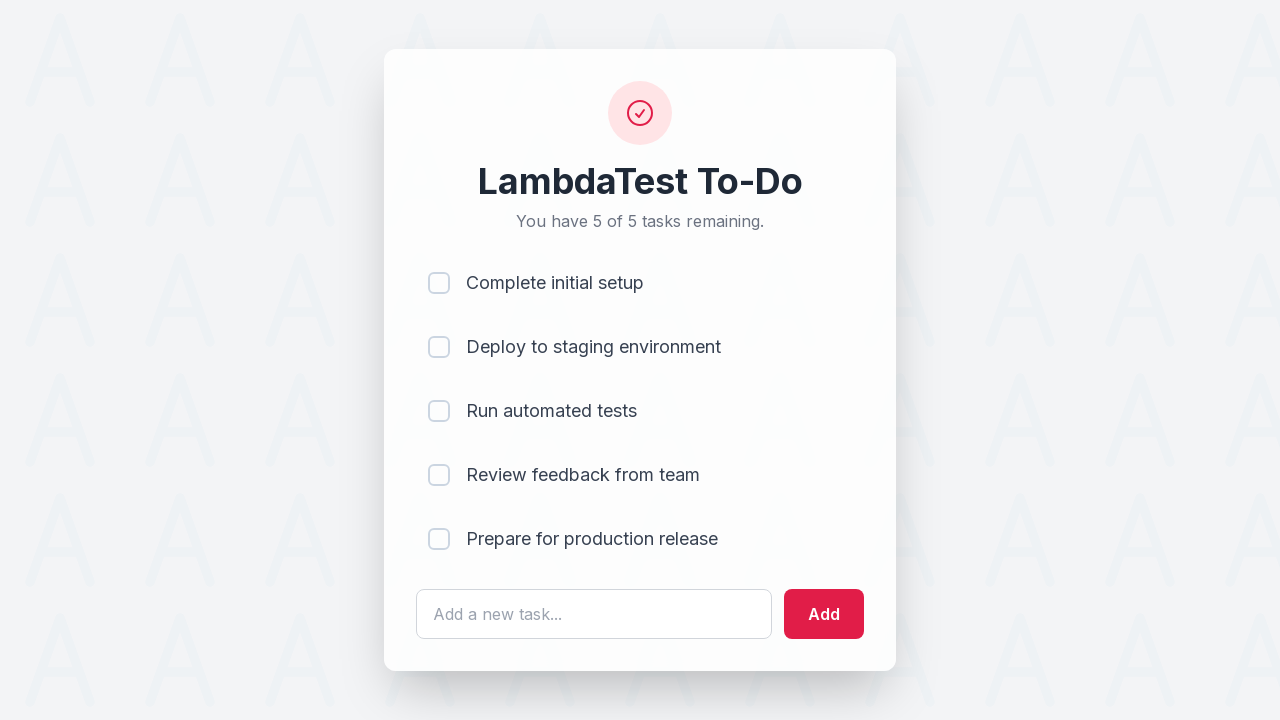

Filled todo input field with 'Last to-do' on #sampletodotext
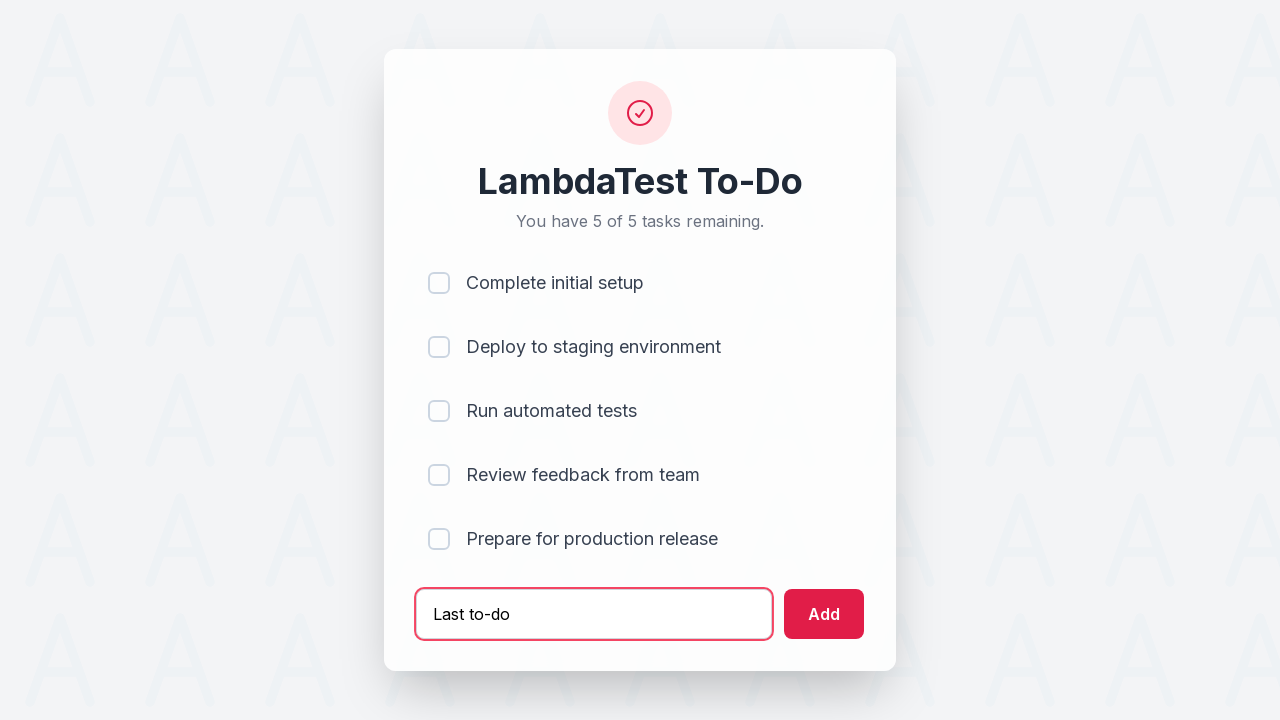

Pressed Enter to add the todo item on #sampletodotext
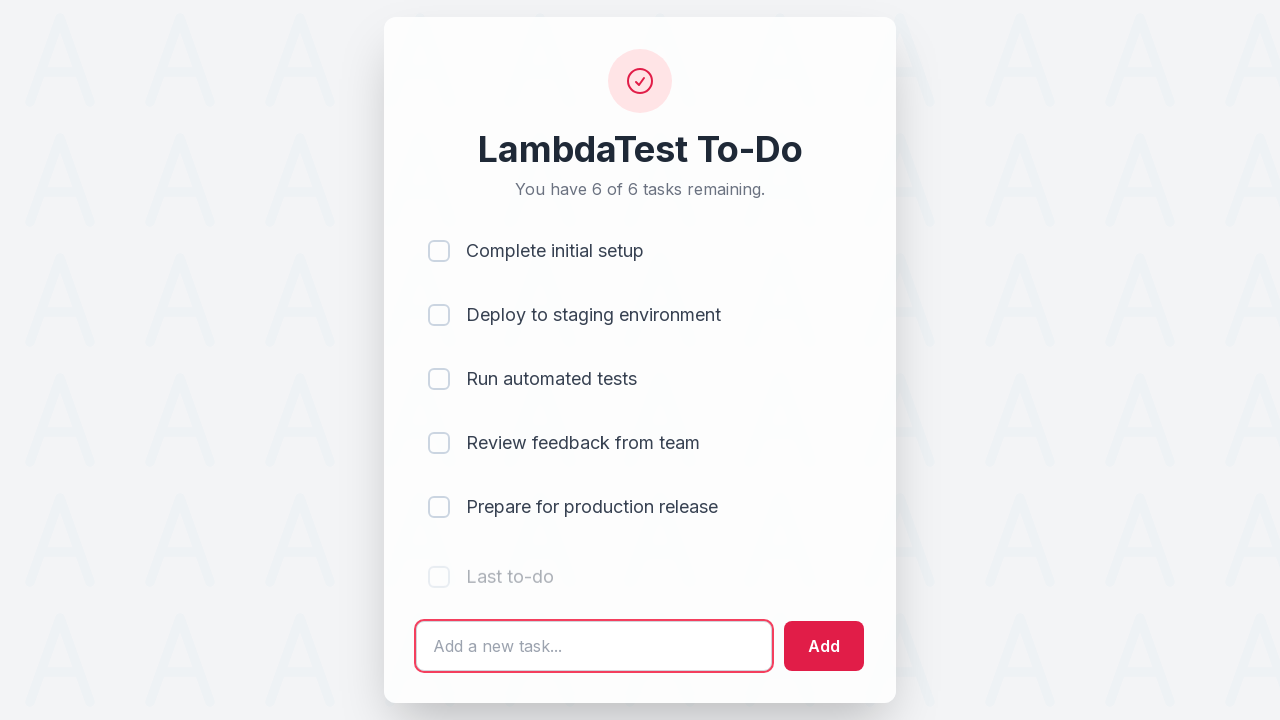

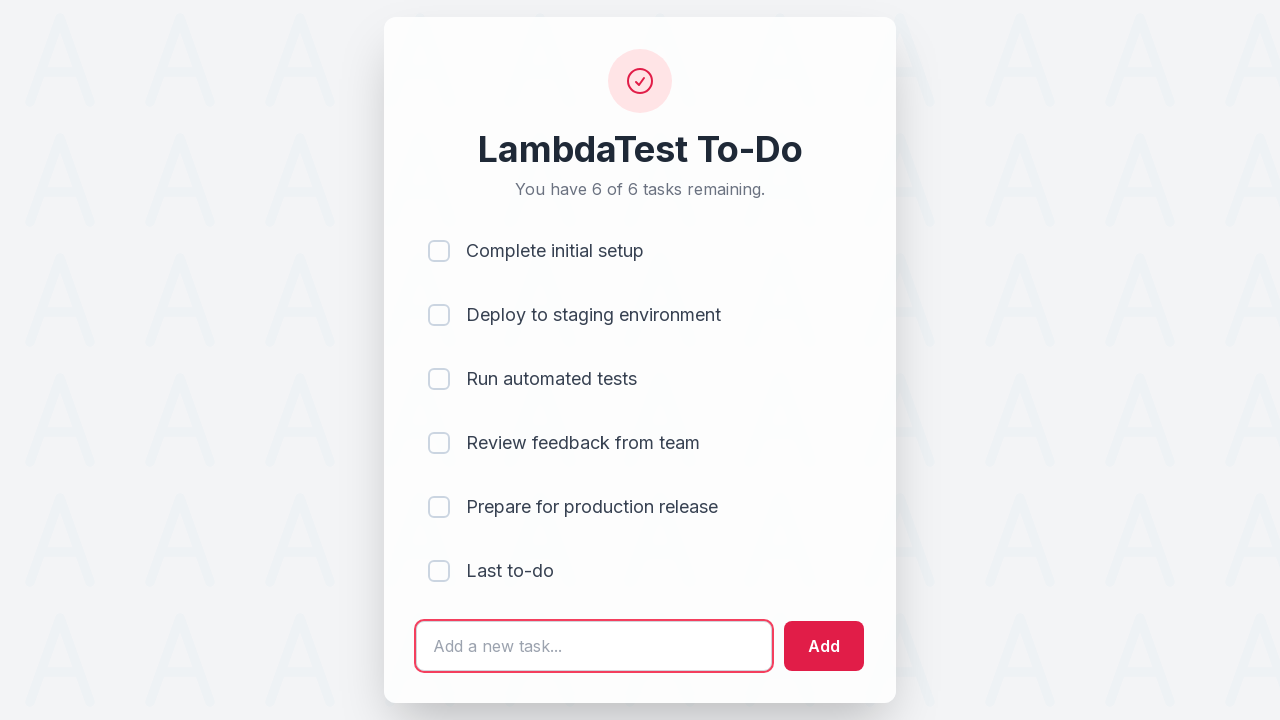